Tests JavaScript prompt alert functionality by clicking the prompt button and interacting with the browser alert dialog

Starting URL: https://demoqa.com/alerts

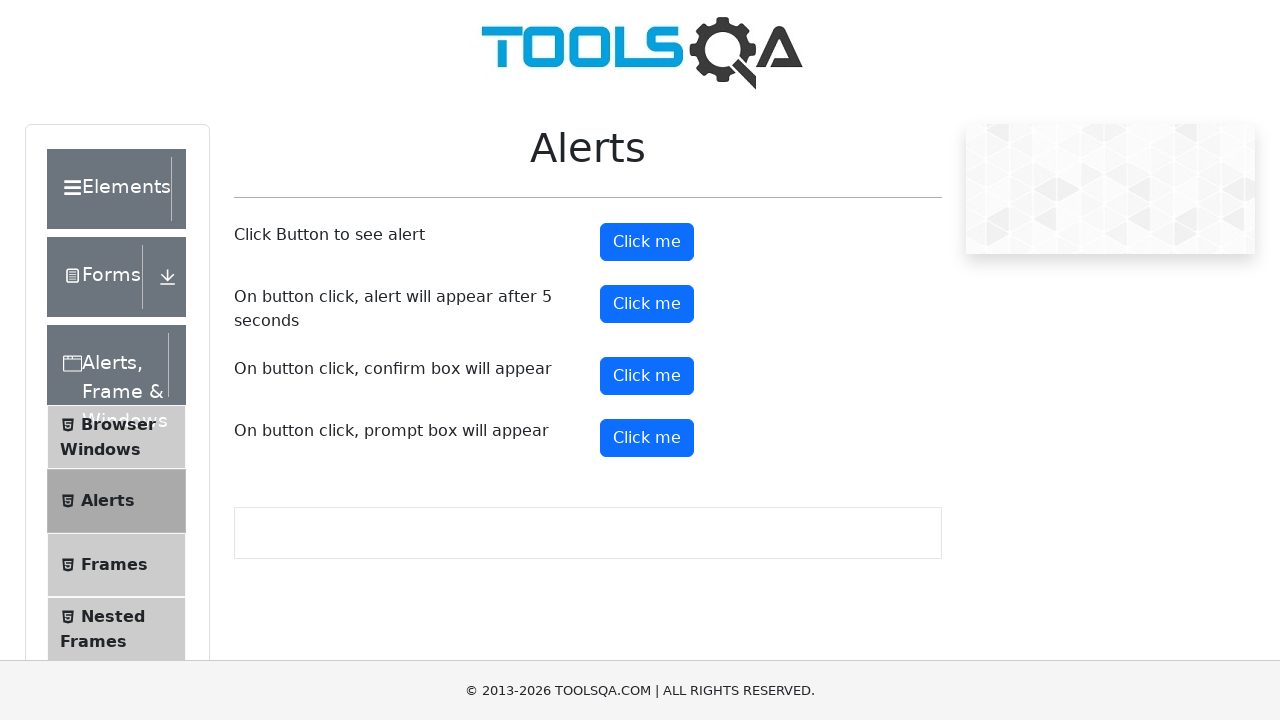

Set viewport to 1920x1080
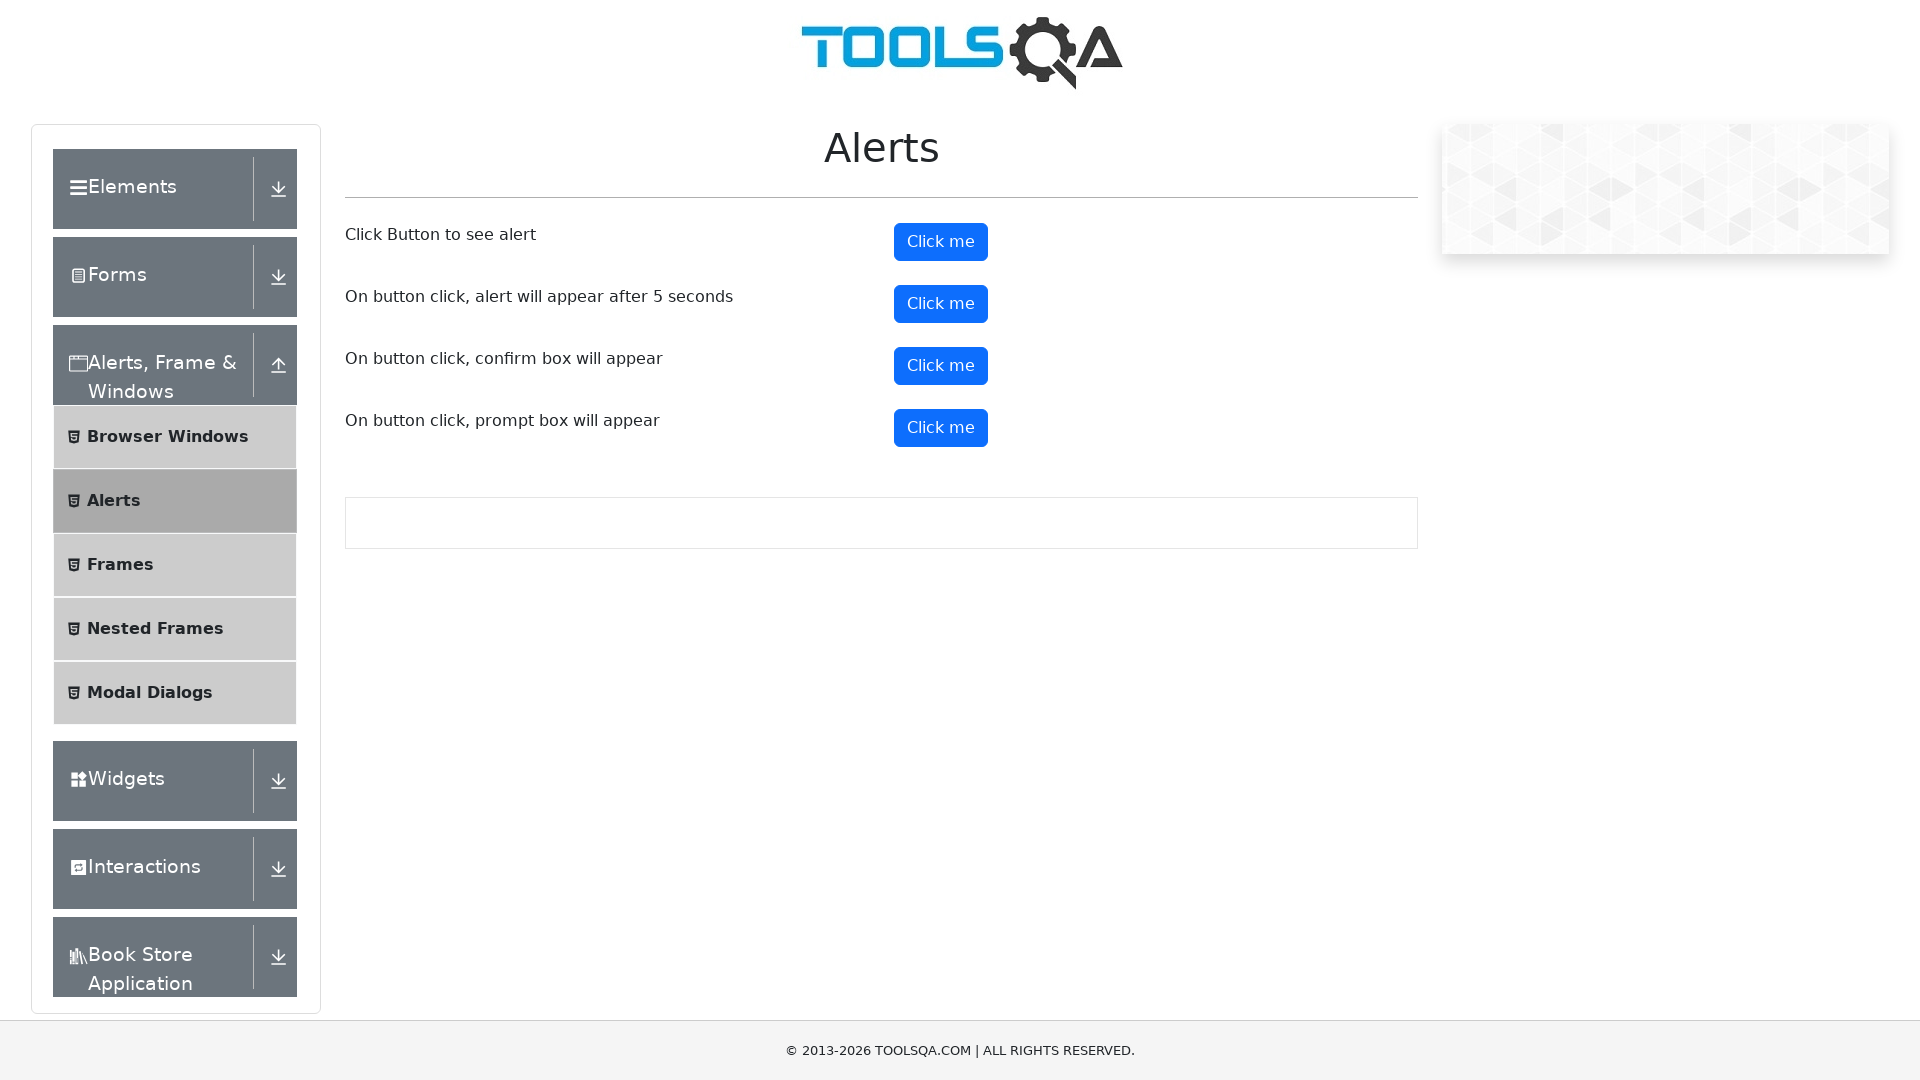

Clicked prompt button to trigger alert at (941, 428) on button#promtButton
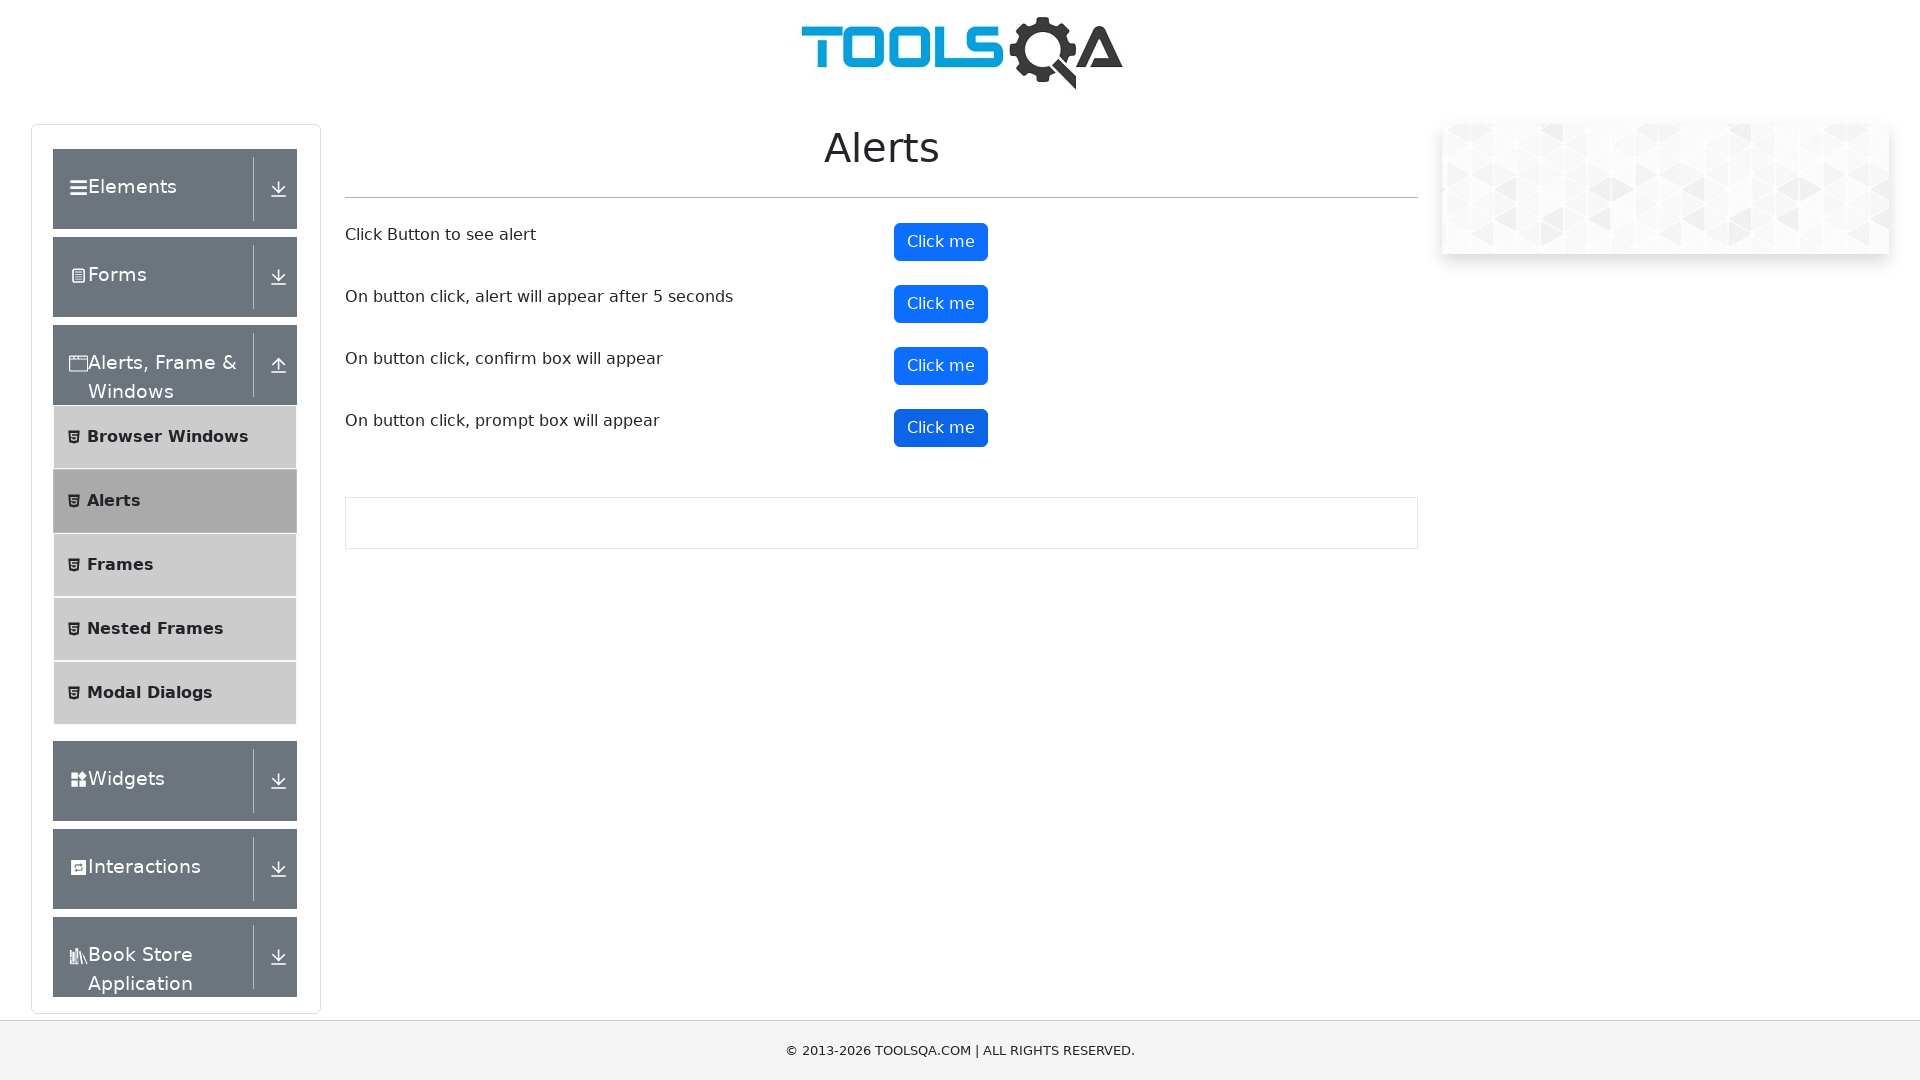

Registered dialog handler to accept prompt with 'Test input text'
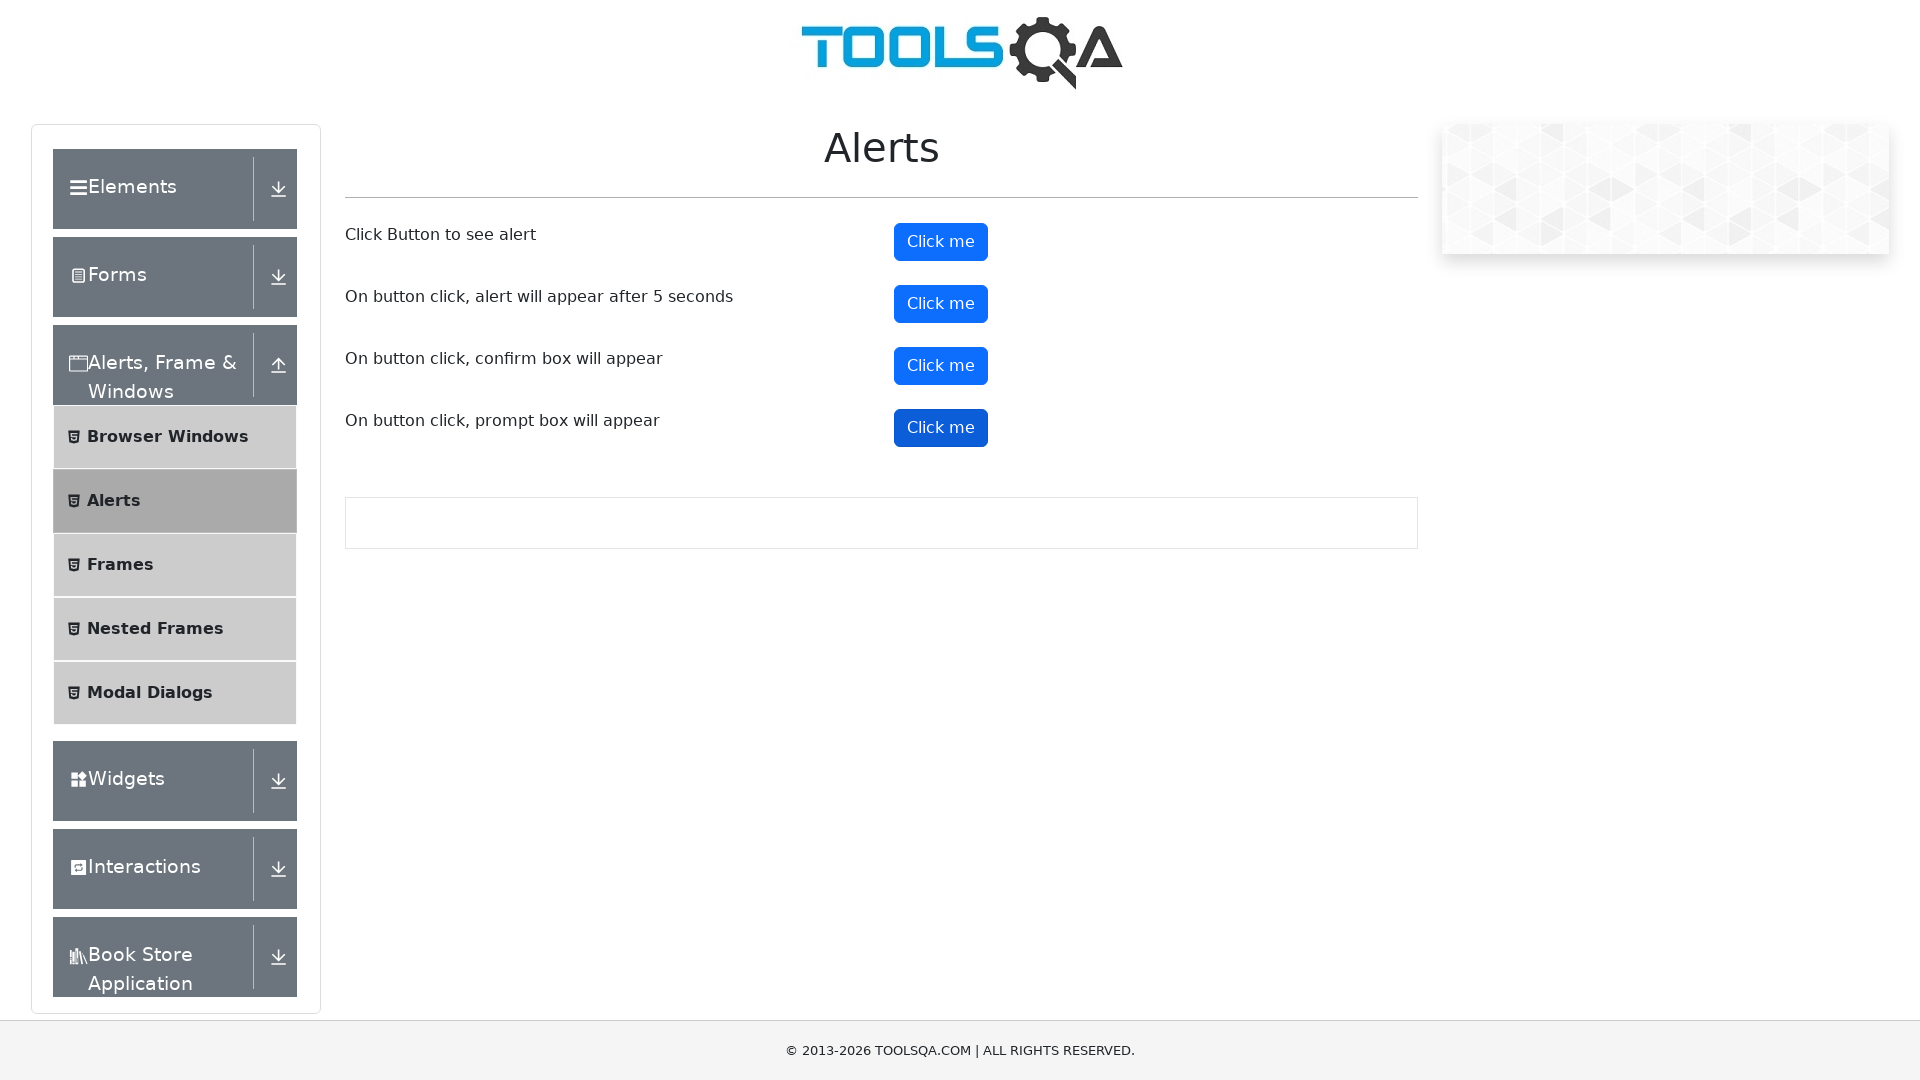

Clicked prompt button to trigger JavaScript alert dialog at (941, 428) on button#promtButton
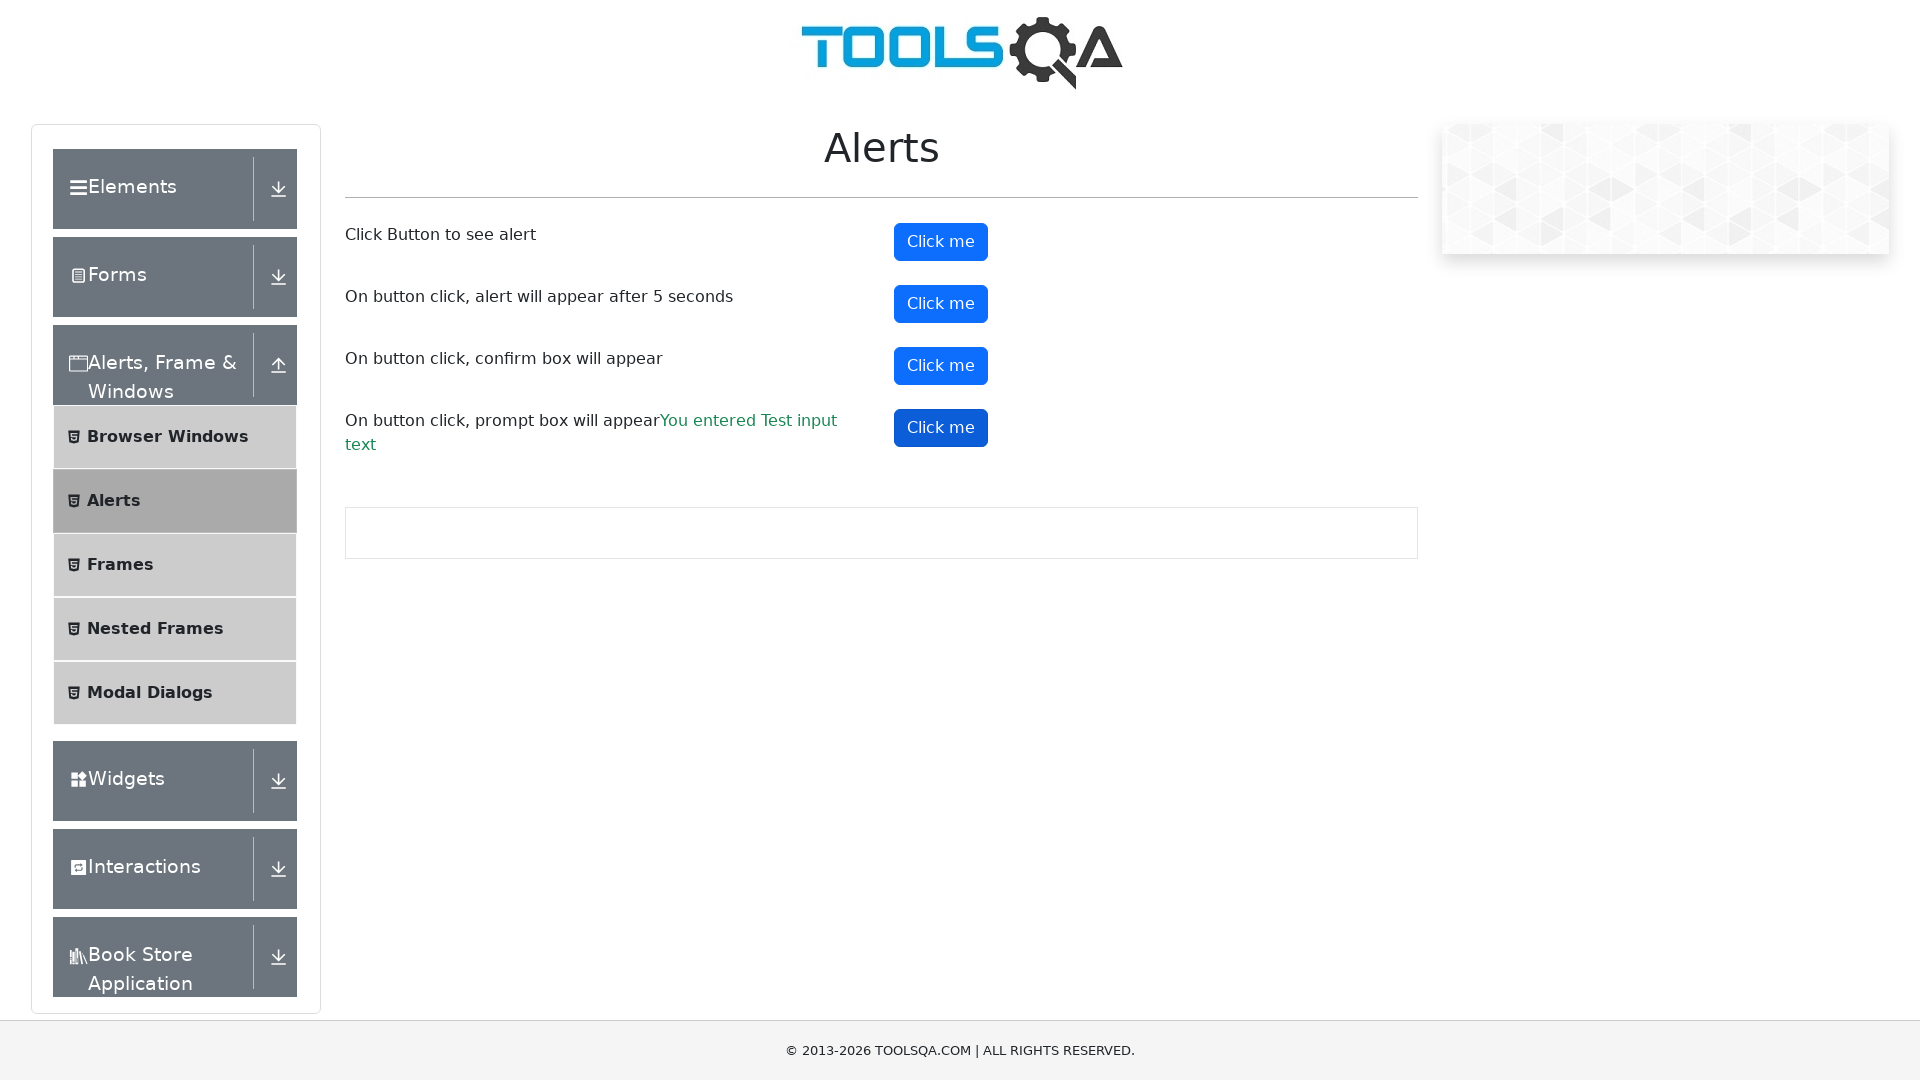

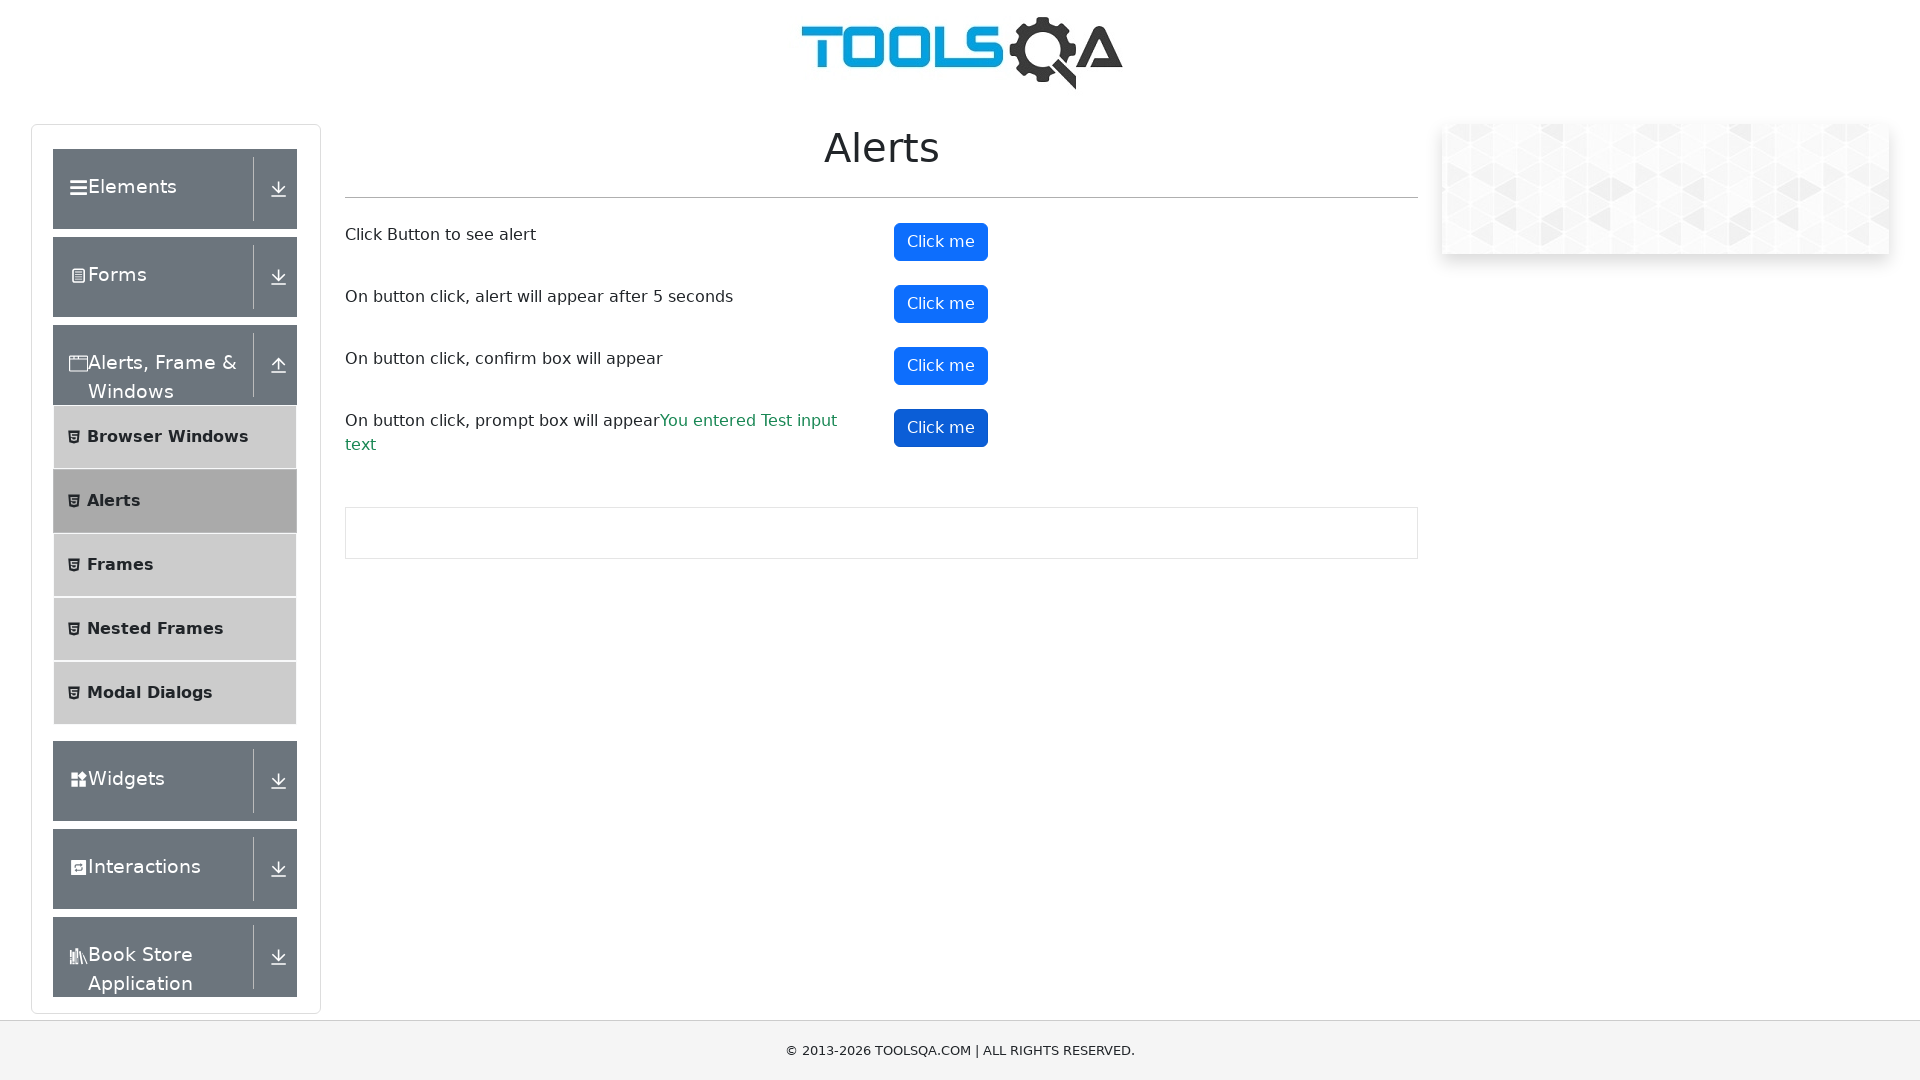